Enters a student name into a bootbox prompt dialog and clicks OK to join what appears to be a live session or classroom interface.

Starting URL: https://live.monetanalytics.com/stu_proc/student.html#

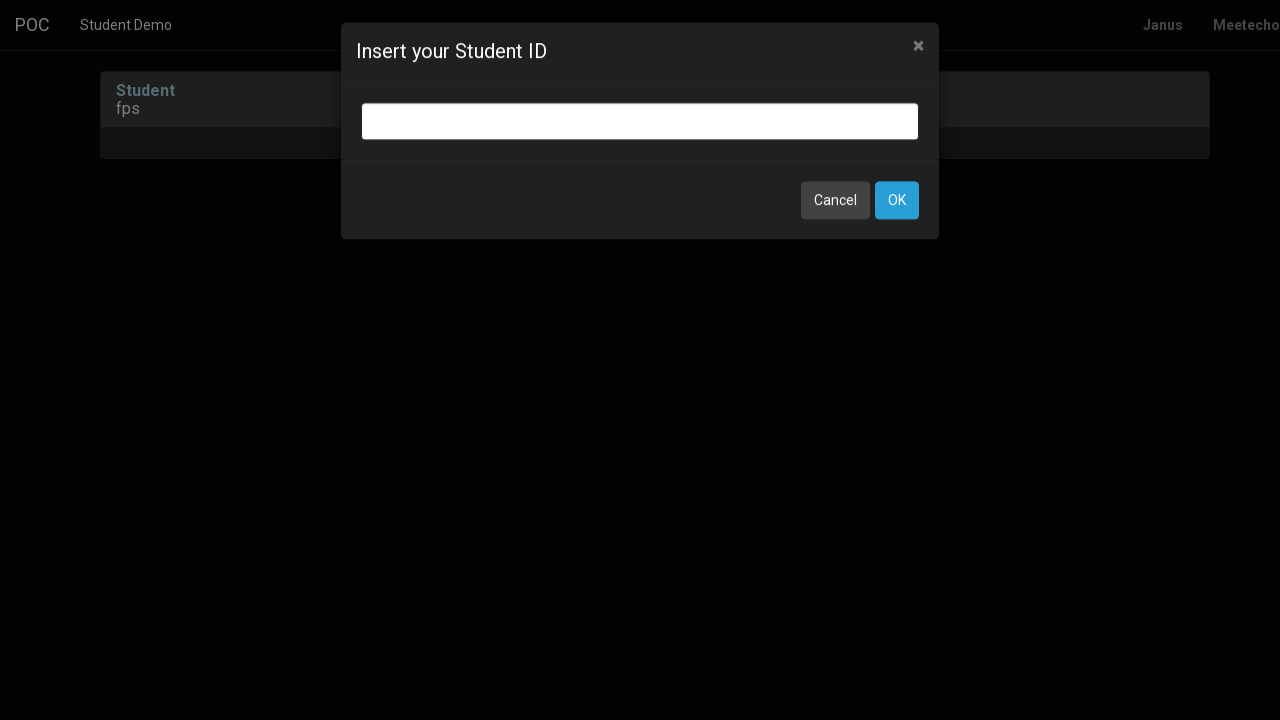

Bootbox input dialog appeared
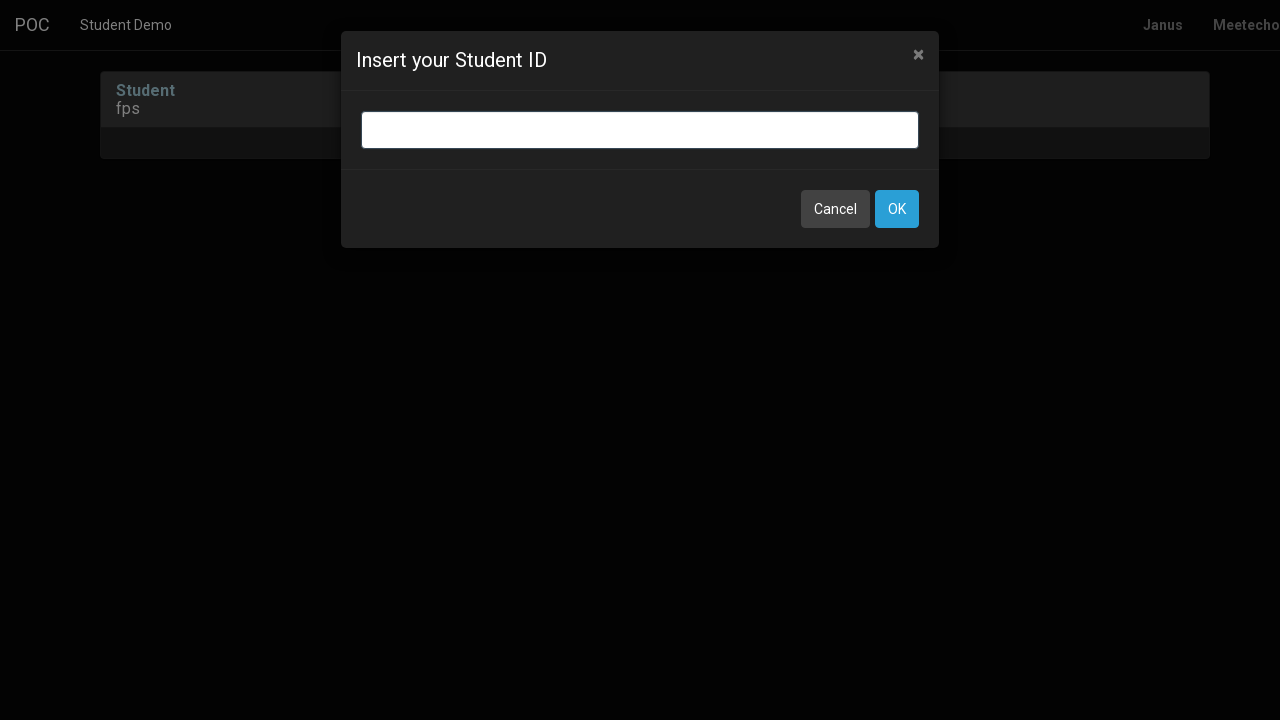

Entered student name 'Student-86' into bootbox input field on input.bootbox-input.bootbox-input-text.form-control
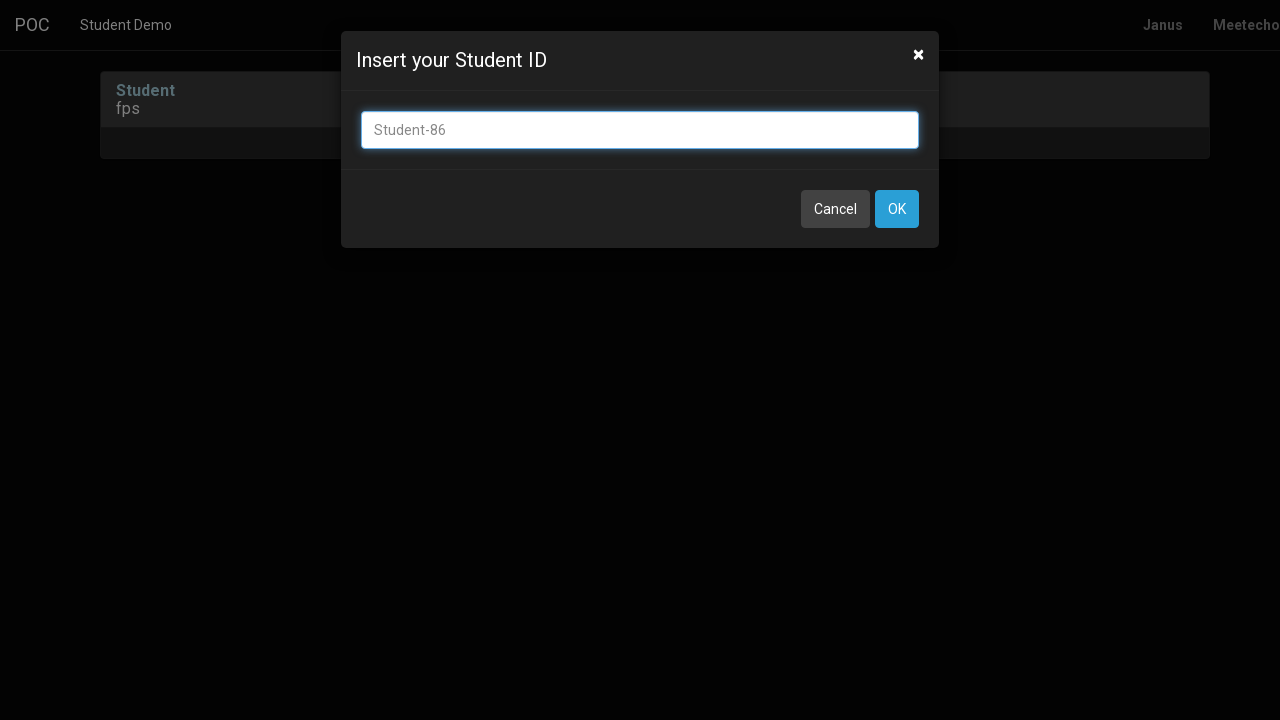

Clicked OK button to submit student name and join session at (897, 209) on button:has-text('OK')
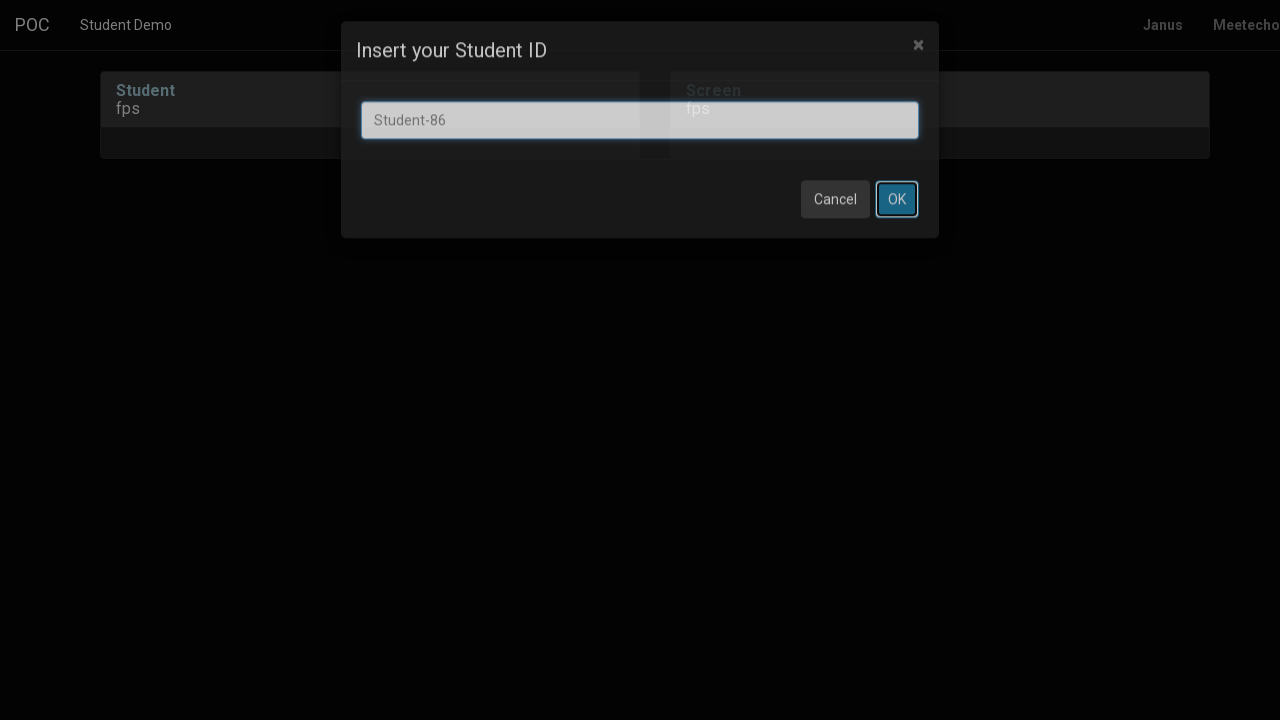

Waited 2 seconds for page to process submission
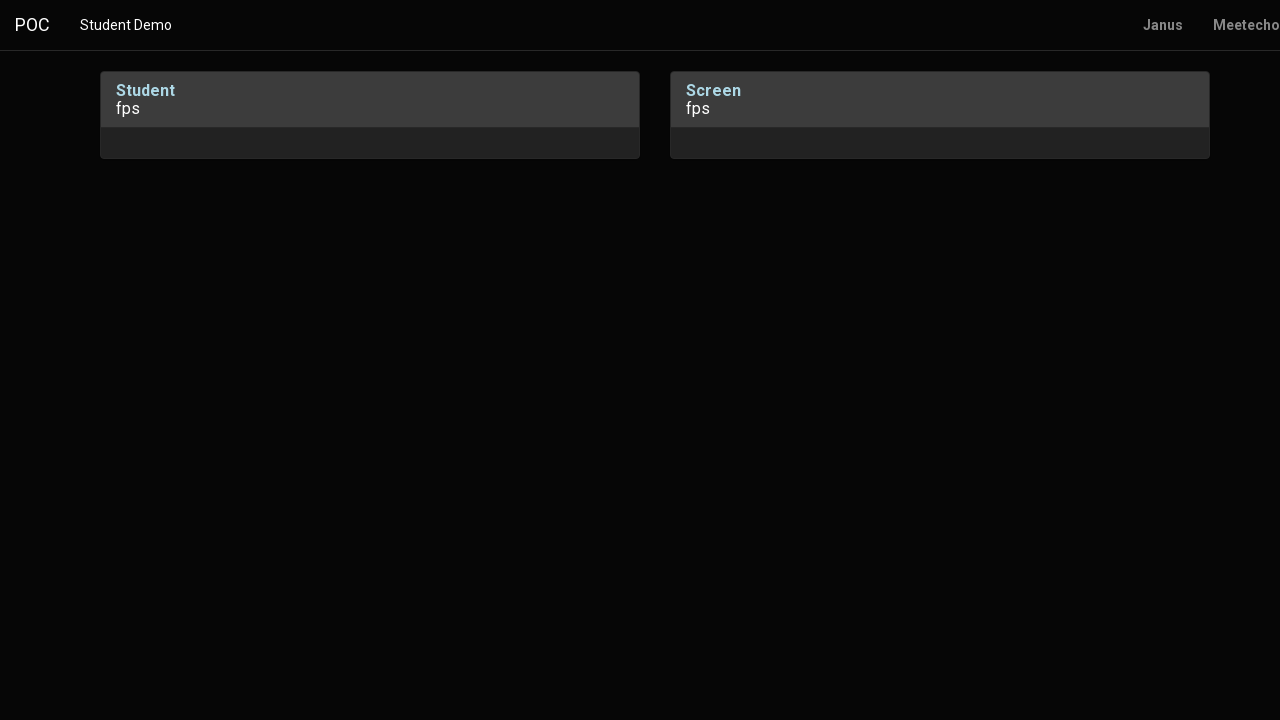

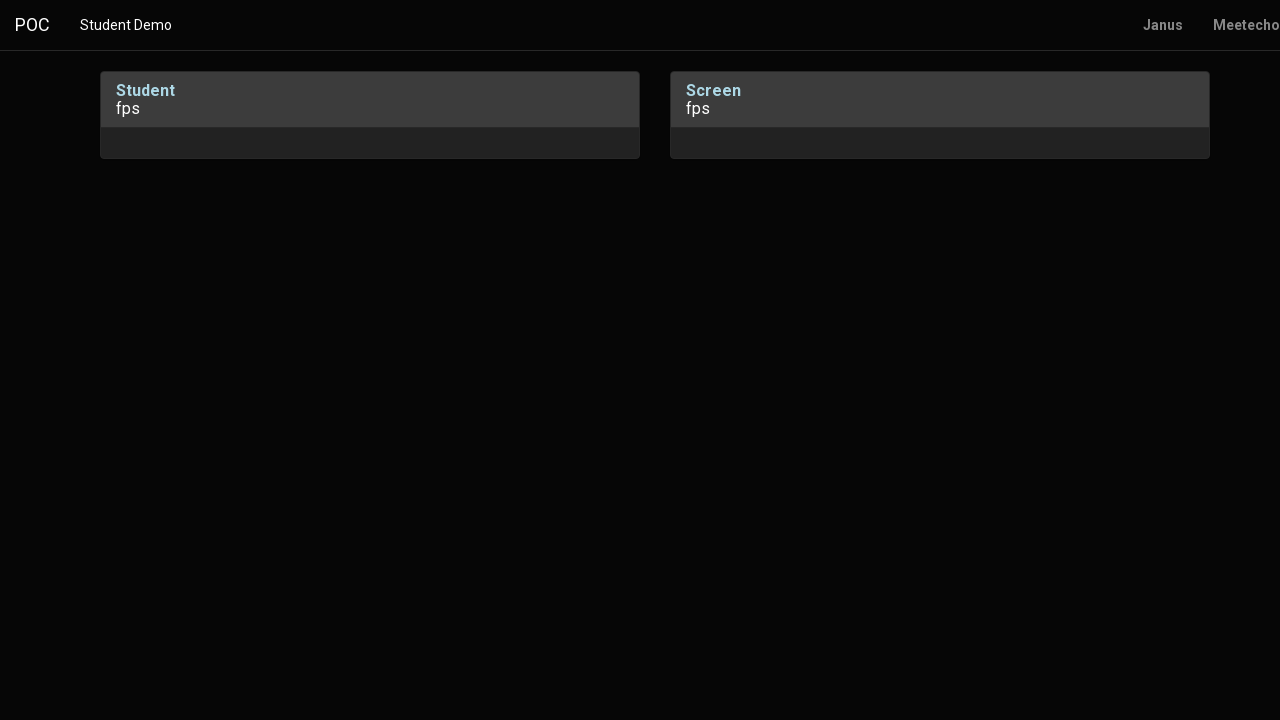